Verifies that the UI renders correctly by checking the Check Your Code button text and ensuring no failing test feedback is displayed initially.

Starting URL: https://www.freecodecamp.org/learn/2022/responsive-web-design/learn-html-by-building-a-cat-photo-app/step-2

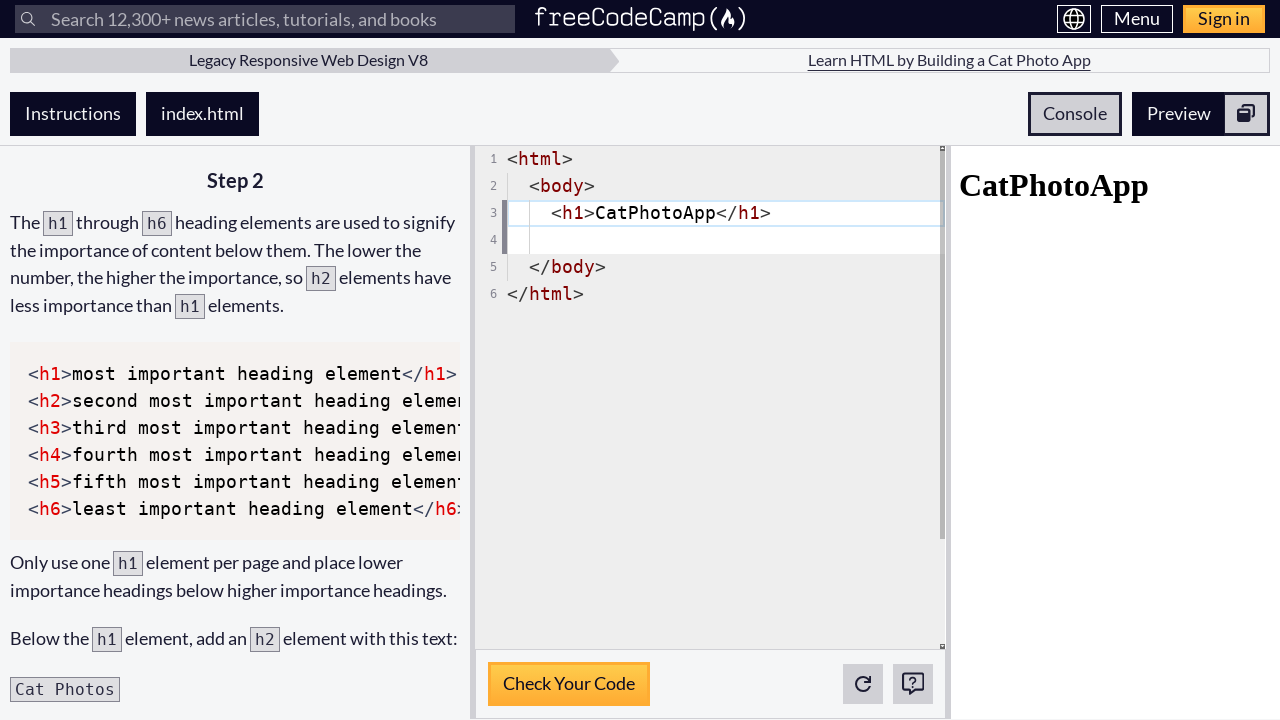

Navigated to the cat photo app step 2 page
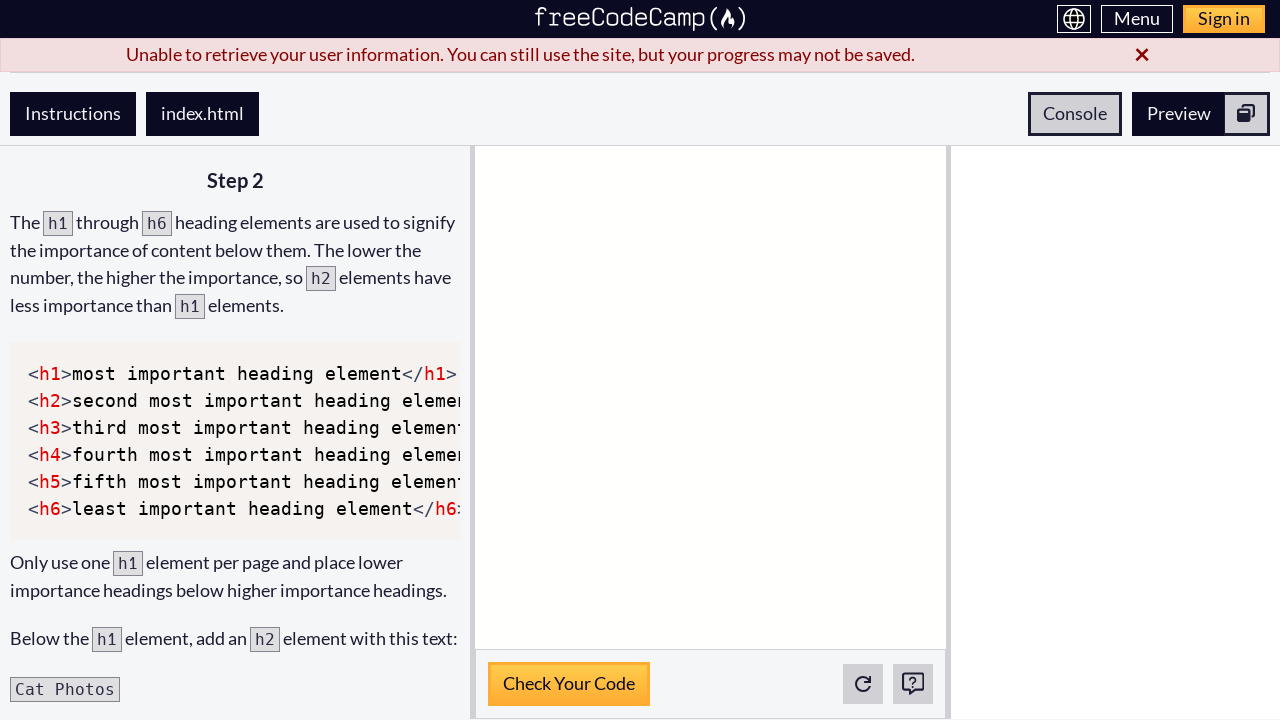

Located Check Your Code button
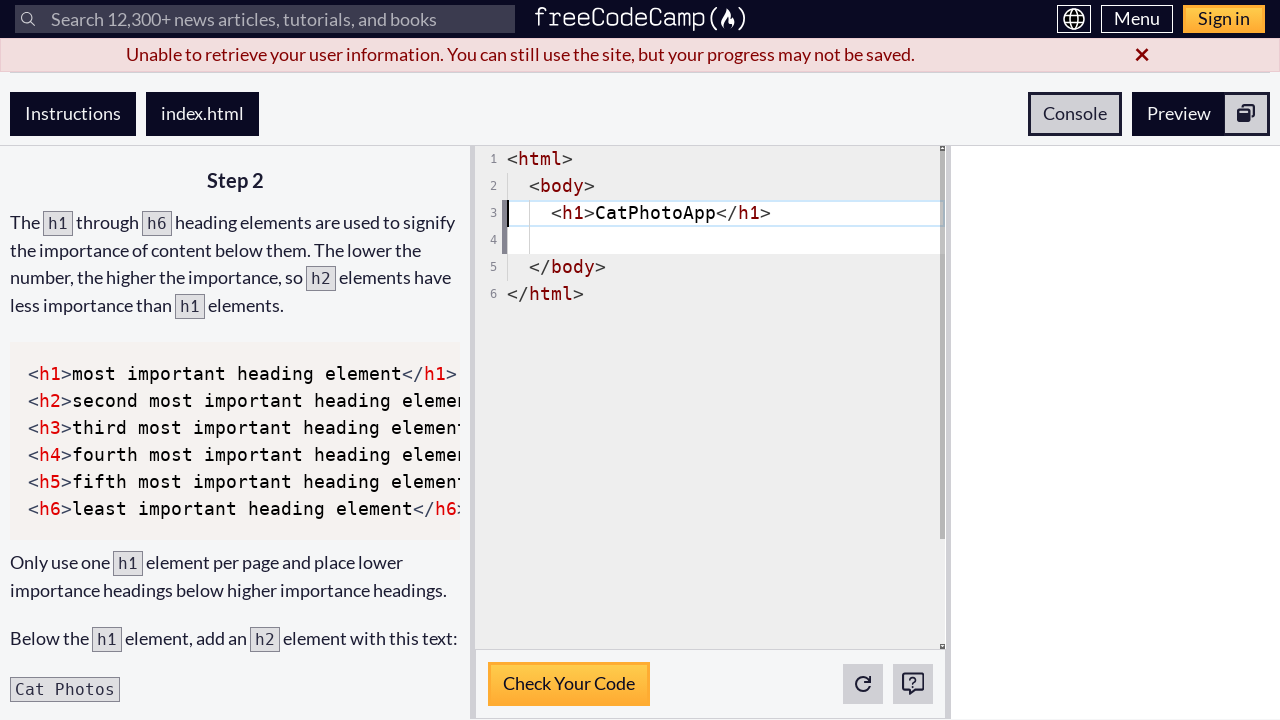

Located failing test feedback element
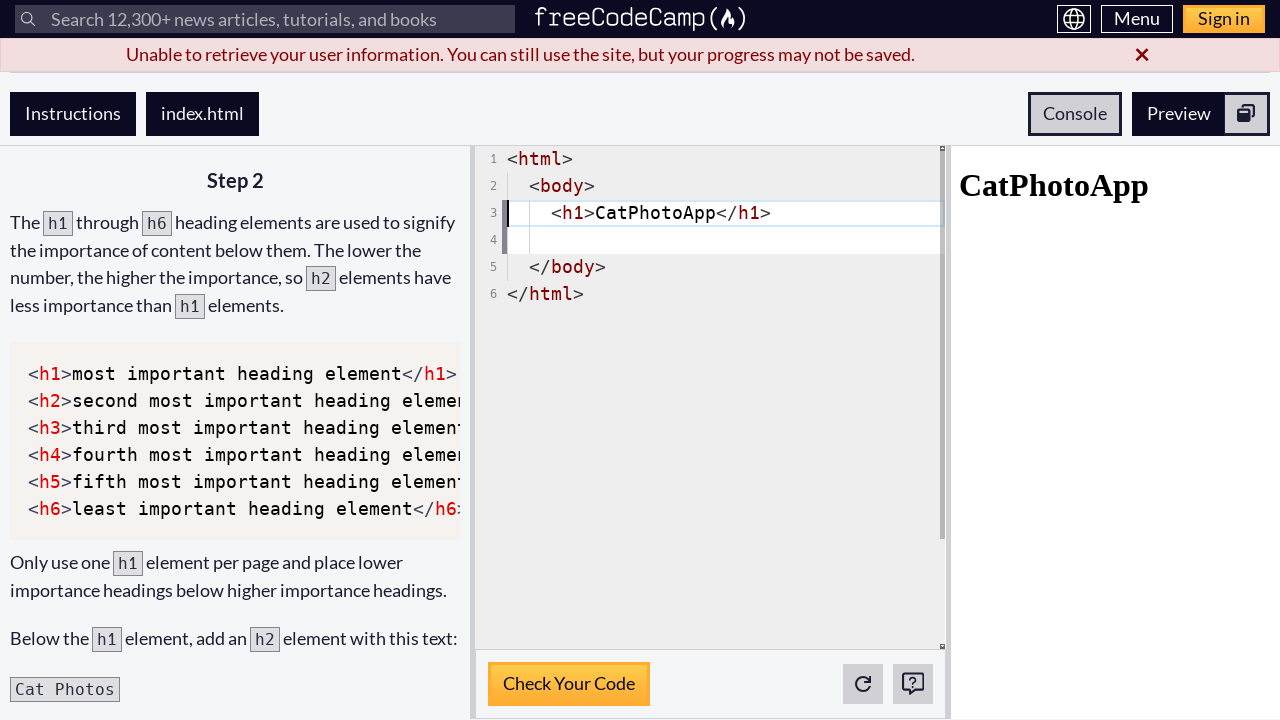

Verified Check Your Code button is visible
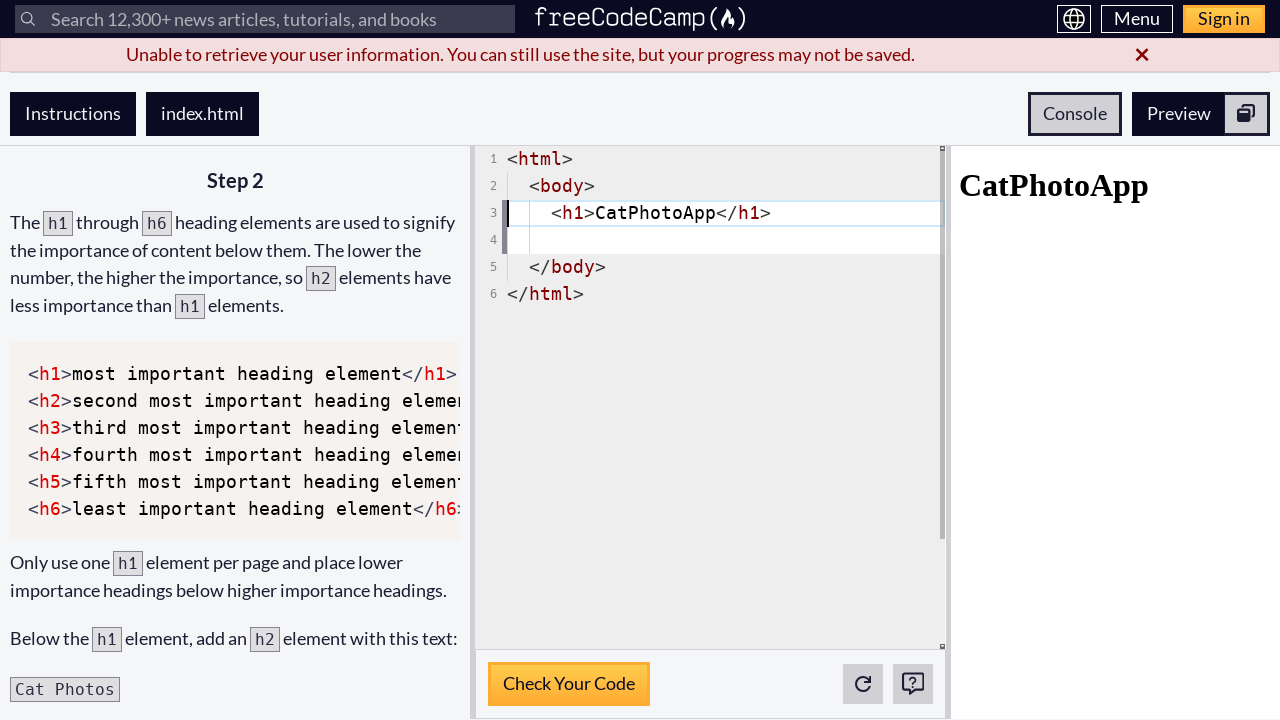

Verified no failing test feedback is displayed initially
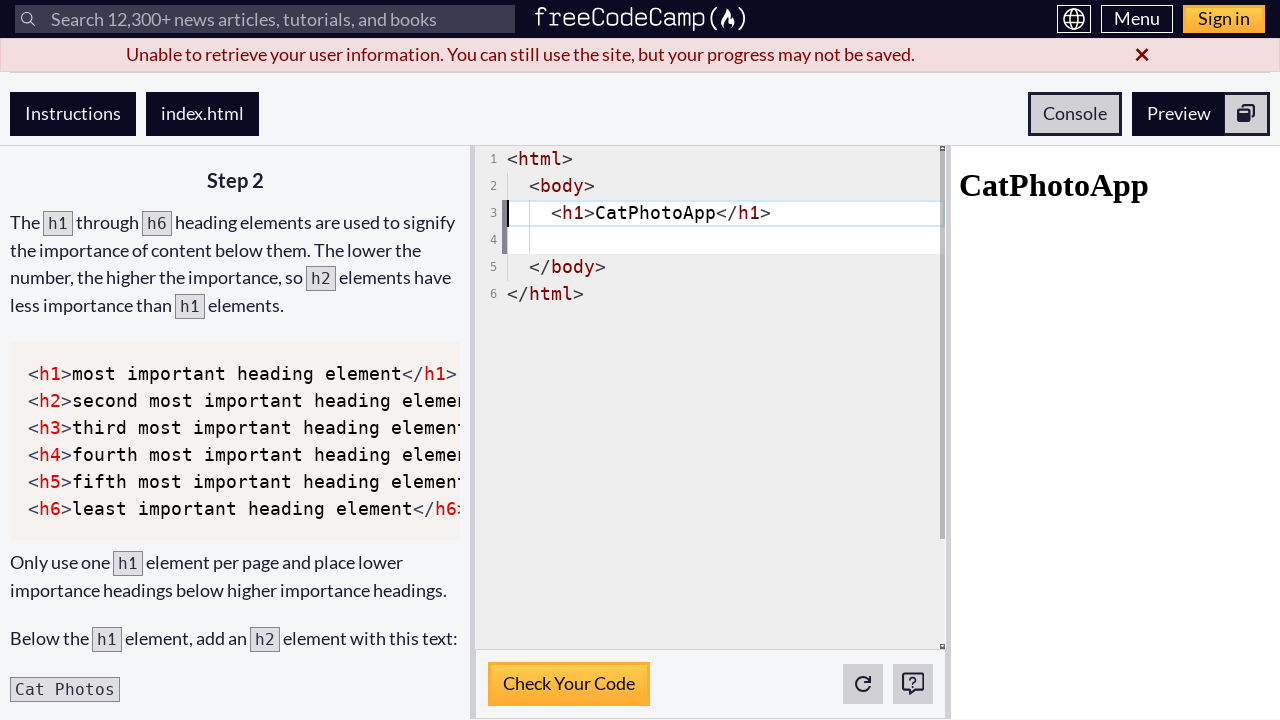

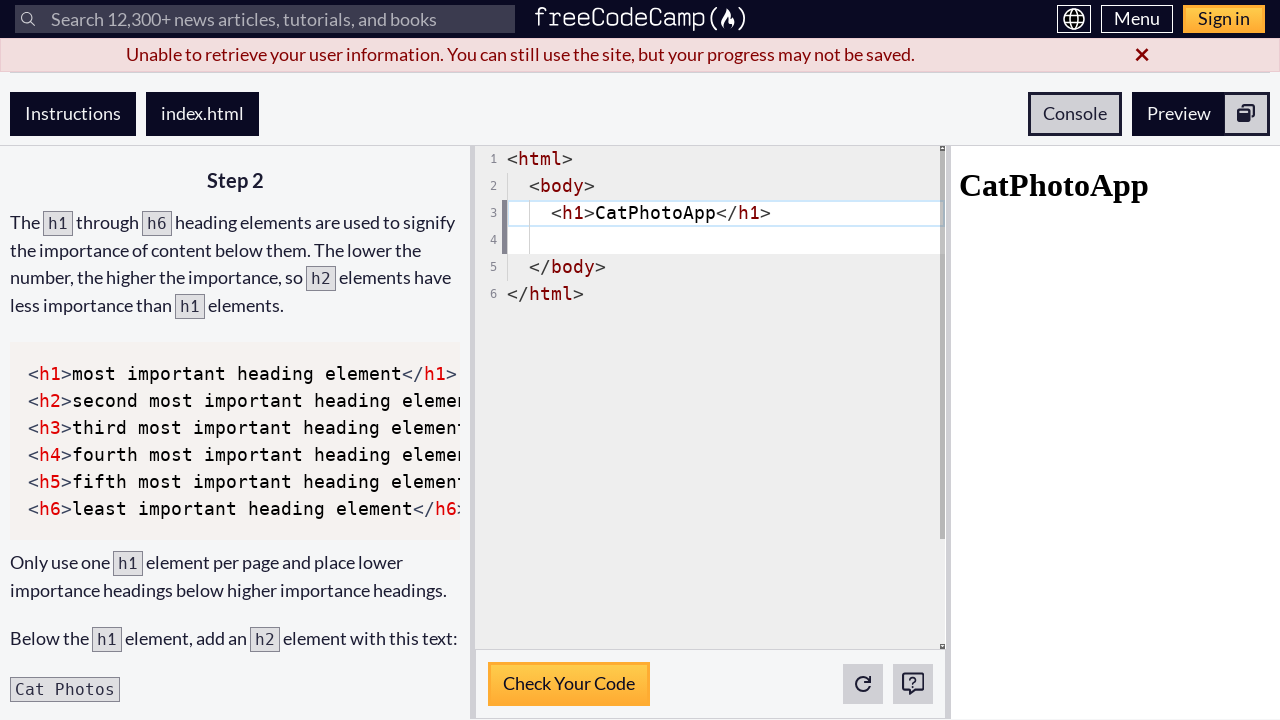